Tests multiple window handling by opening Privacy and Help links from Gmail, then navigating through windows to find and click Terms of Service link

Starting URL: http://gmail.com

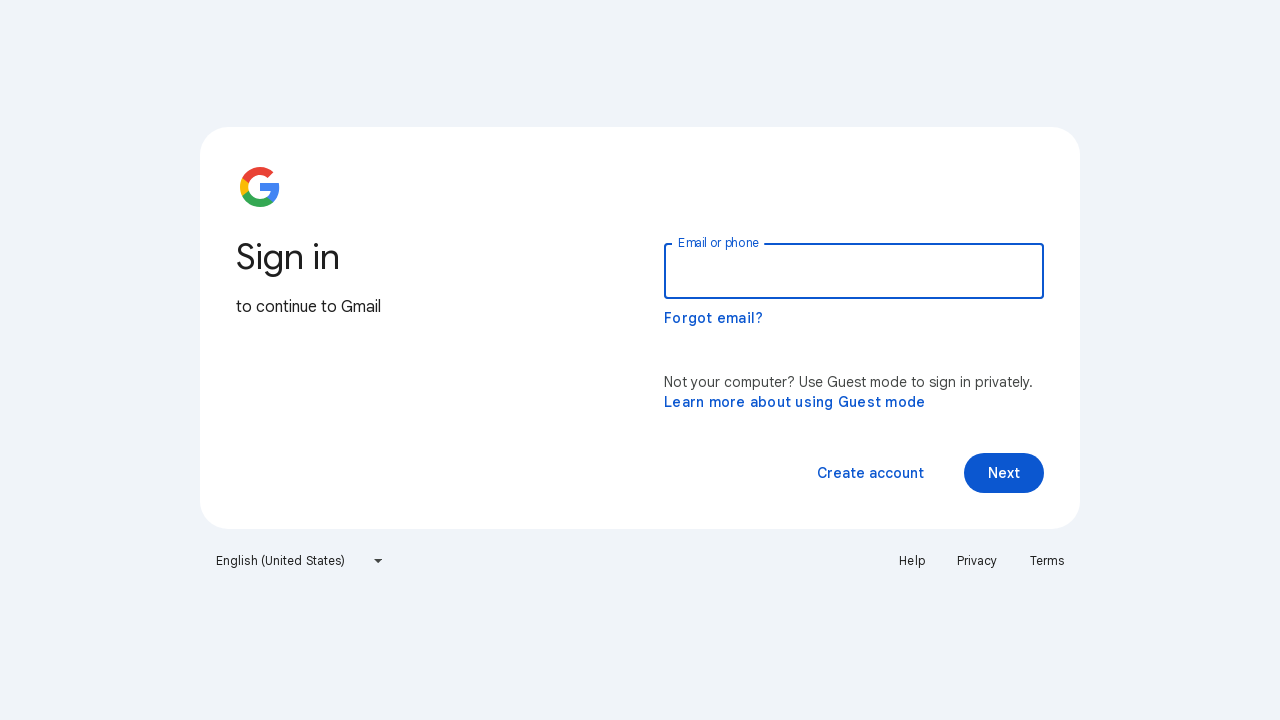

Clicked Privacy link, new tab opened at (977, 561) on a:has-text('Privacy')
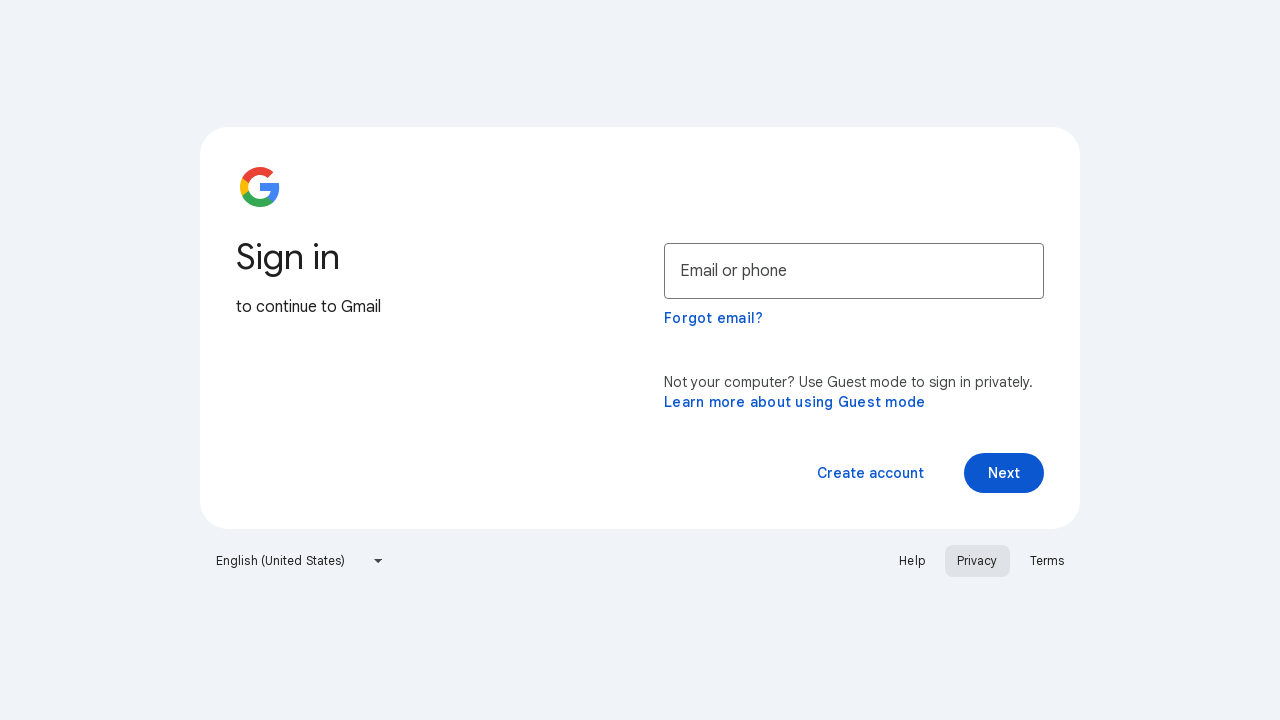

Clicked Help link, another new tab opened at (912, 561) on a:has-text('Help')
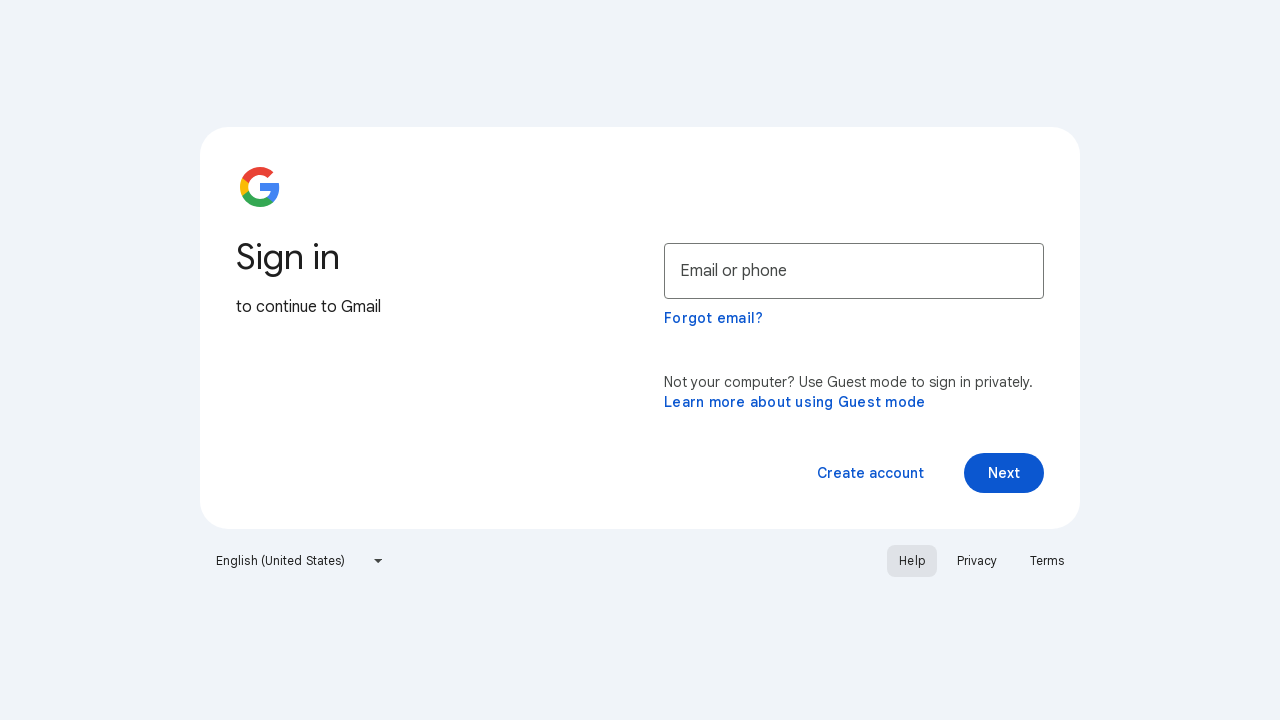

Clicked Terms of Service link on page: Google Terms of Service – Privacy & Terms – Google at (338, 78) on a:has-text('Terms of Service')
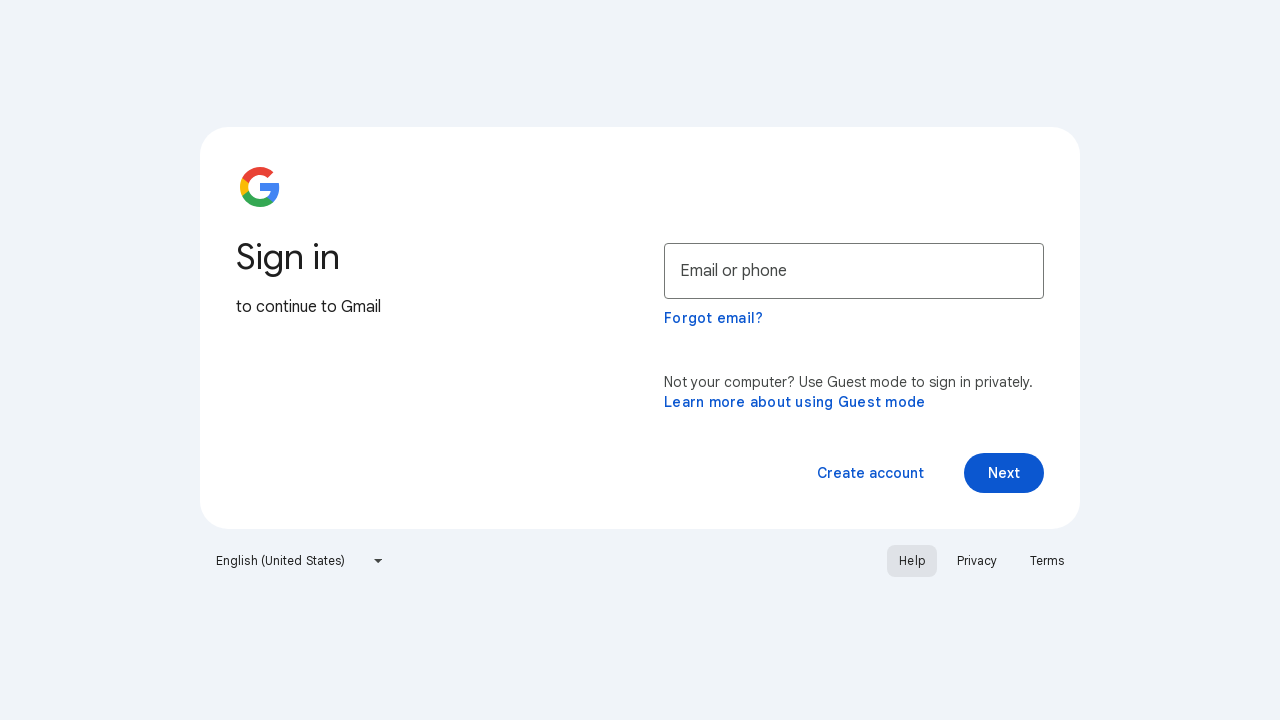

Waited 5 seconds after clicking Terms of Service
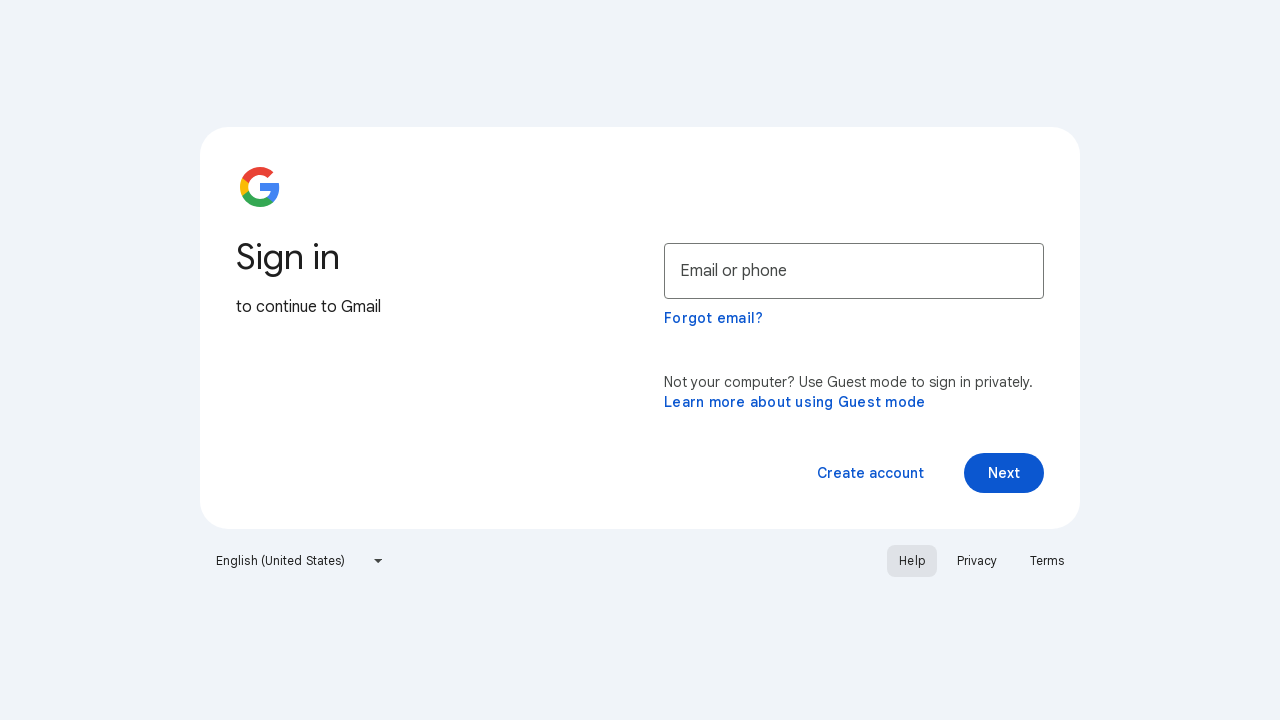

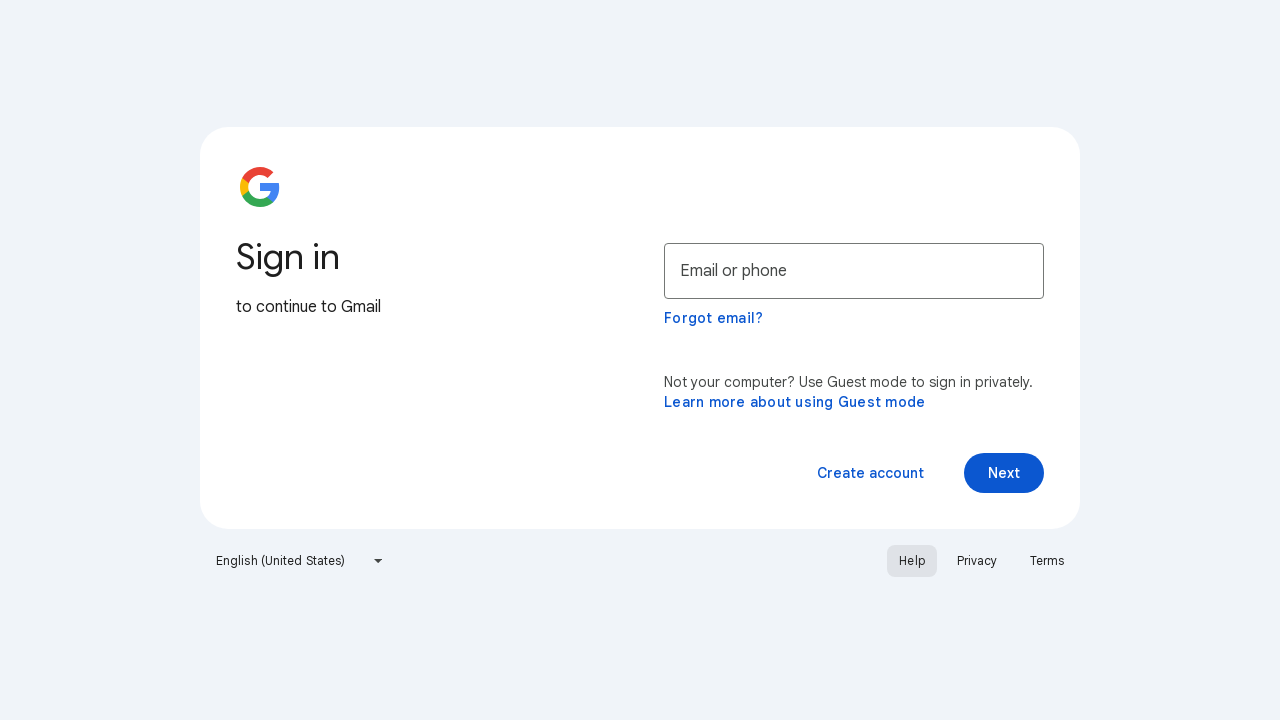